Tests adding a book review by scrolling to the Selenium Ruby book, navigating to reviews tab, rating 5 stars, and submitting a review with name and email

Starting URL: http://practice.automationtesting.in/

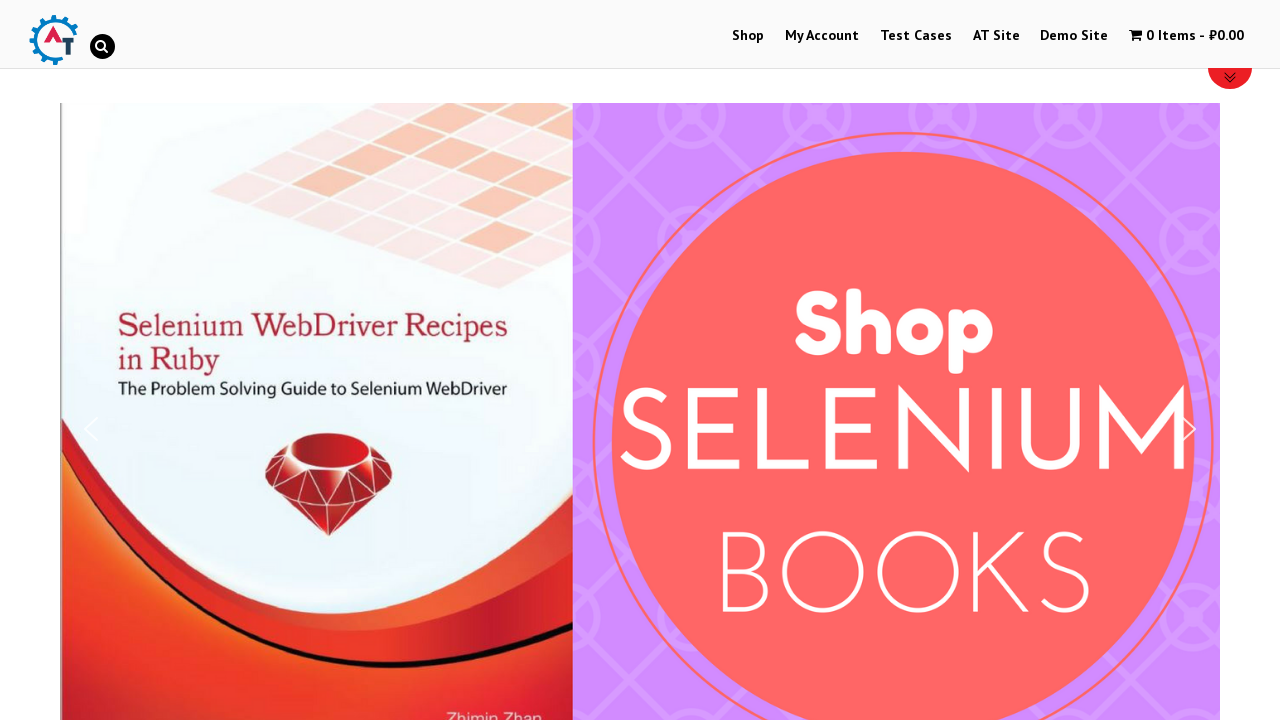

Scrolled down 600 pixels to find Selenium Ruby book
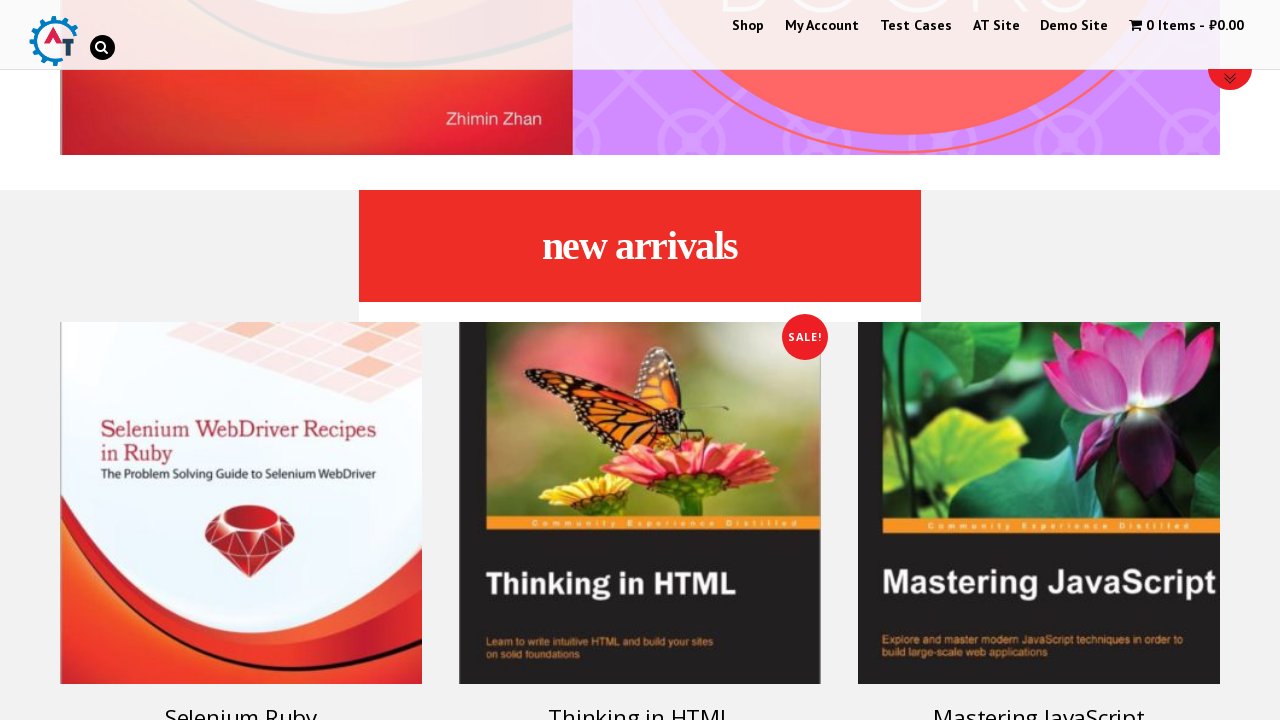

Clicked on Selenium Ruby book at (241, 702) on text=Selenium Ruby
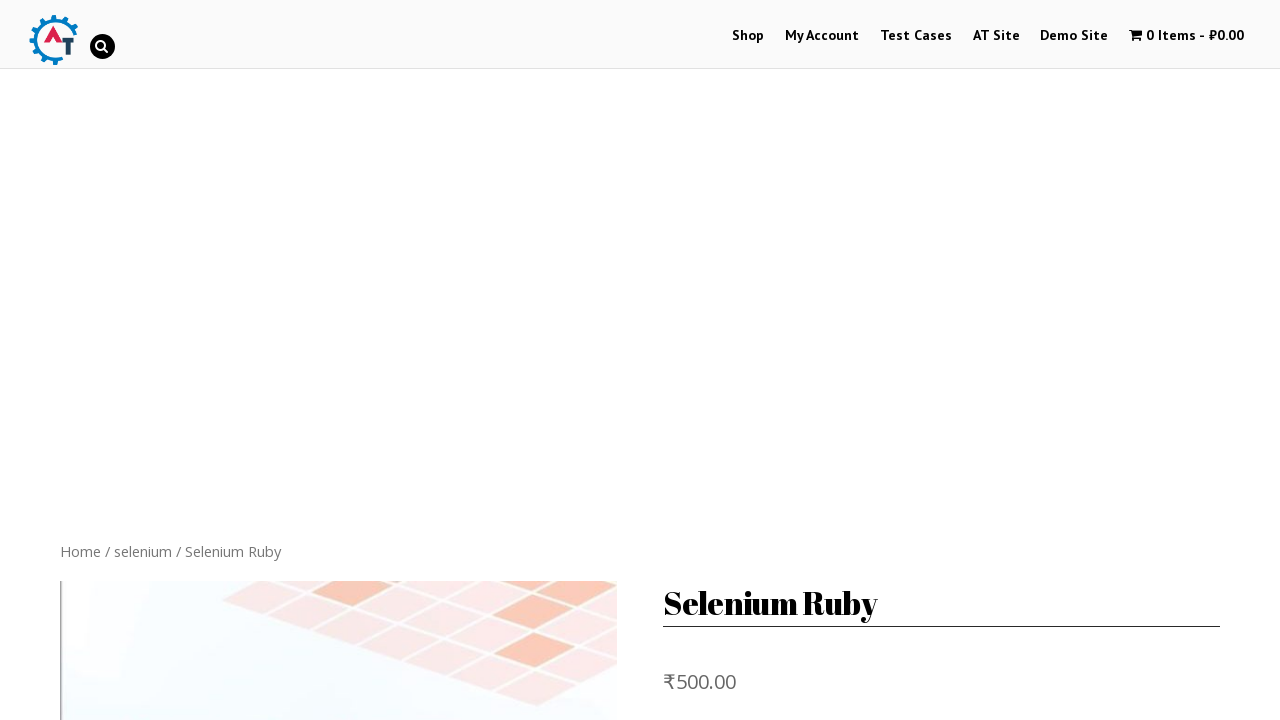

Clicked on Reviews tab at (309, 360) on text=Reviews
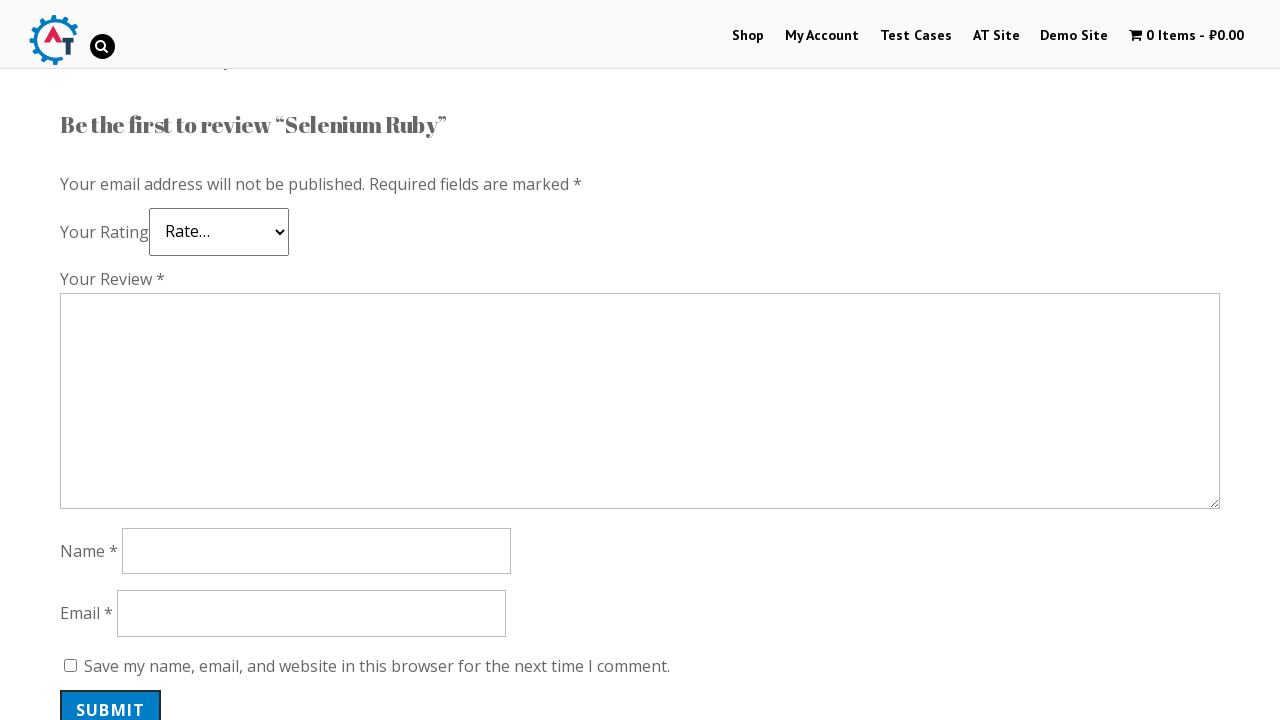

Reviews section loaded with star rating element
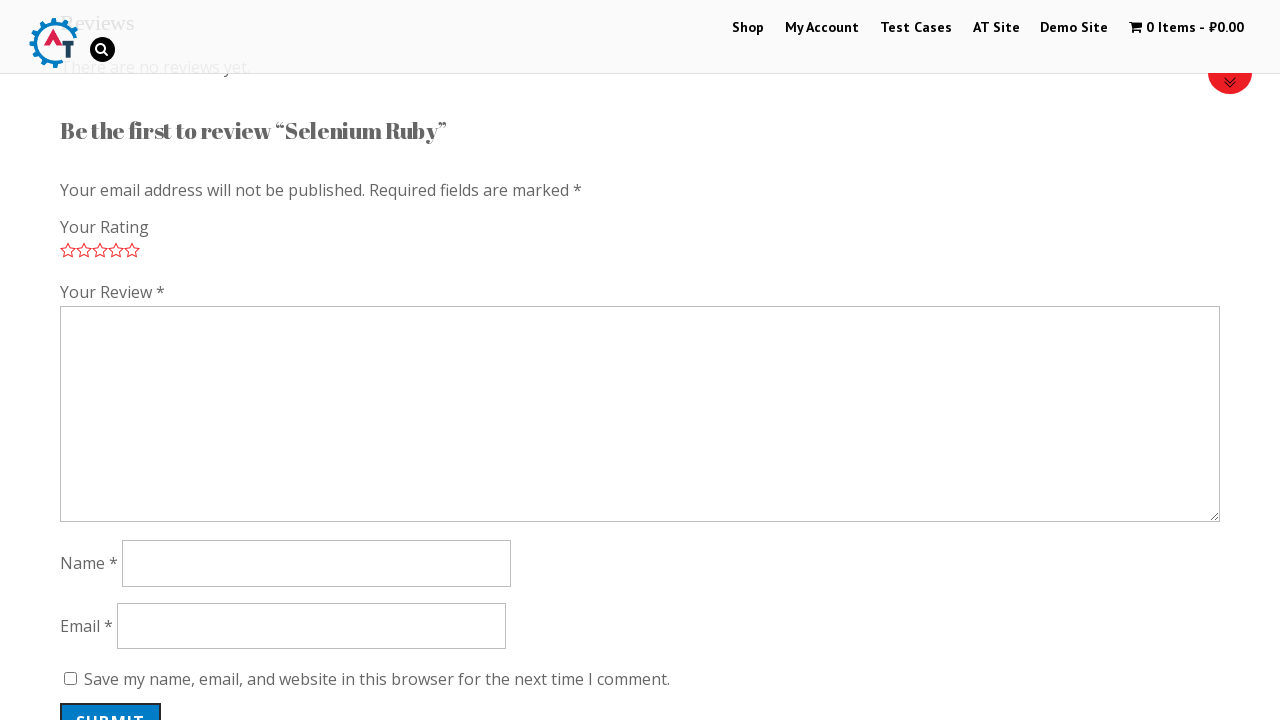

Clicked 5-star rating at (132, 250) on a.star-5
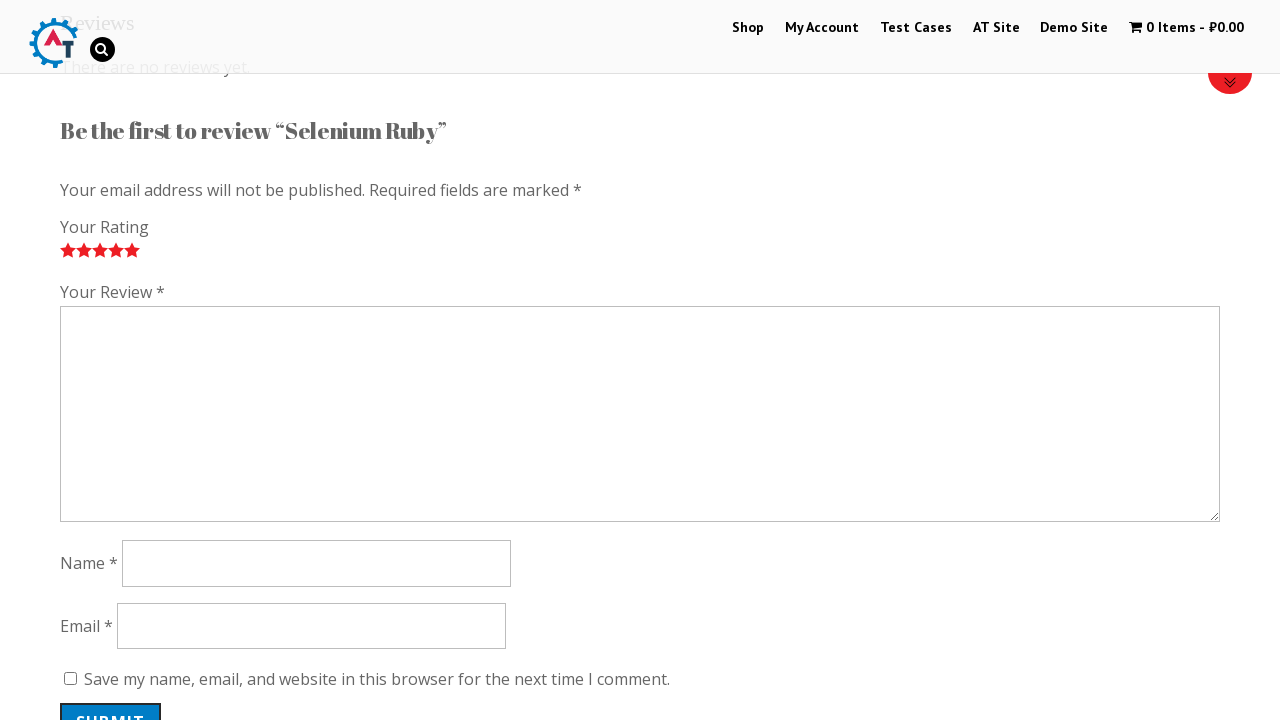

Filled review comment field with 'Nice book!' on #comment
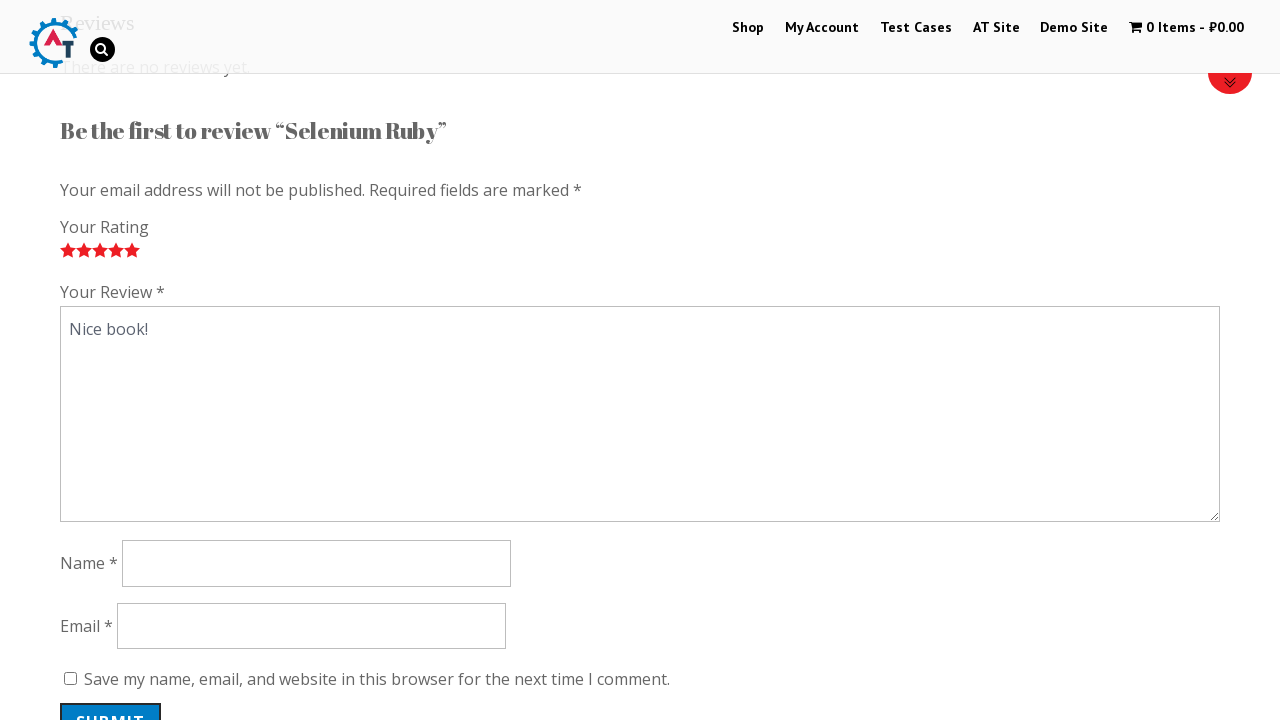

Filled author name field with 'John Smith' on #author
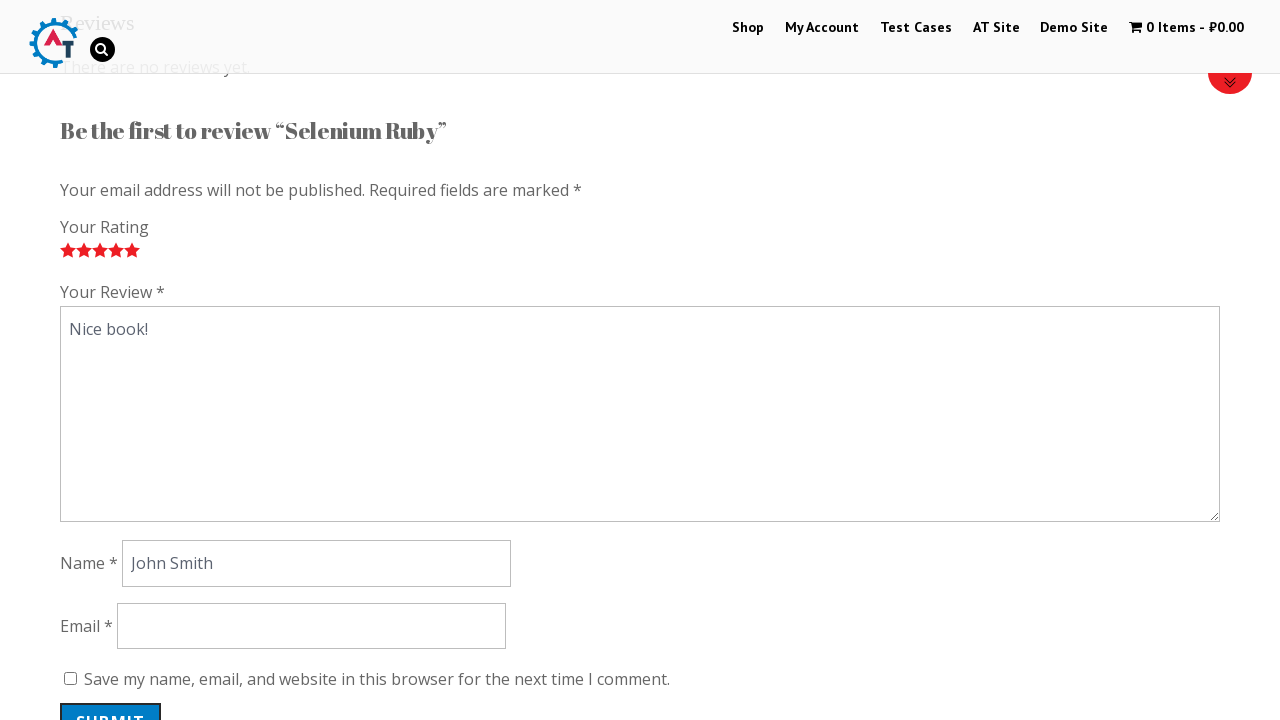

Filled email field with 'johnsmith847@example.com' on #email
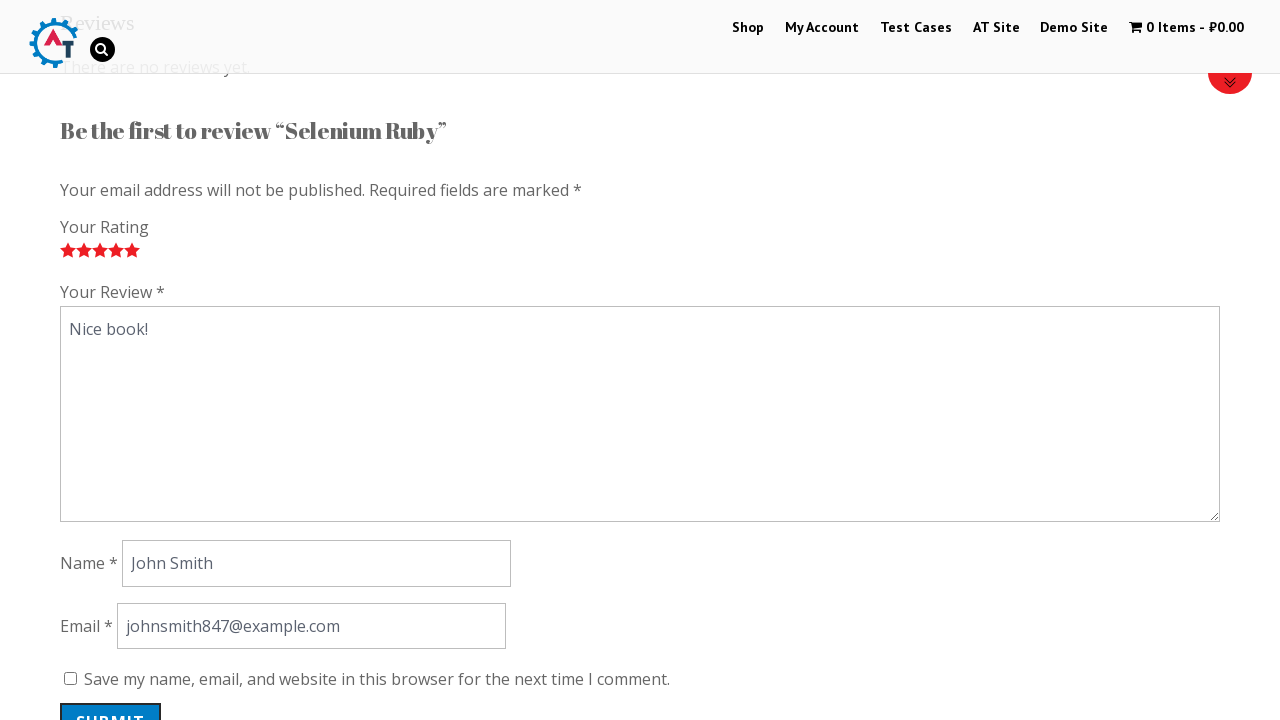

Clicked Submit button to post the review at (111, 700) on #submit
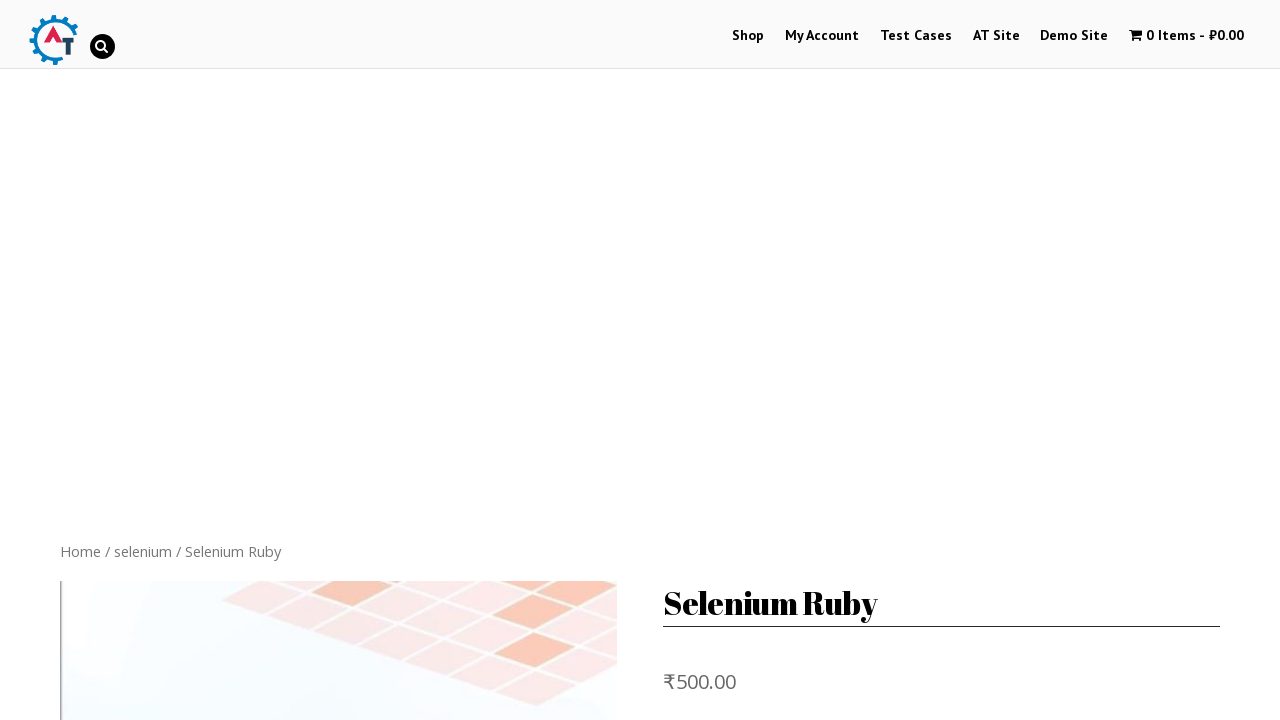

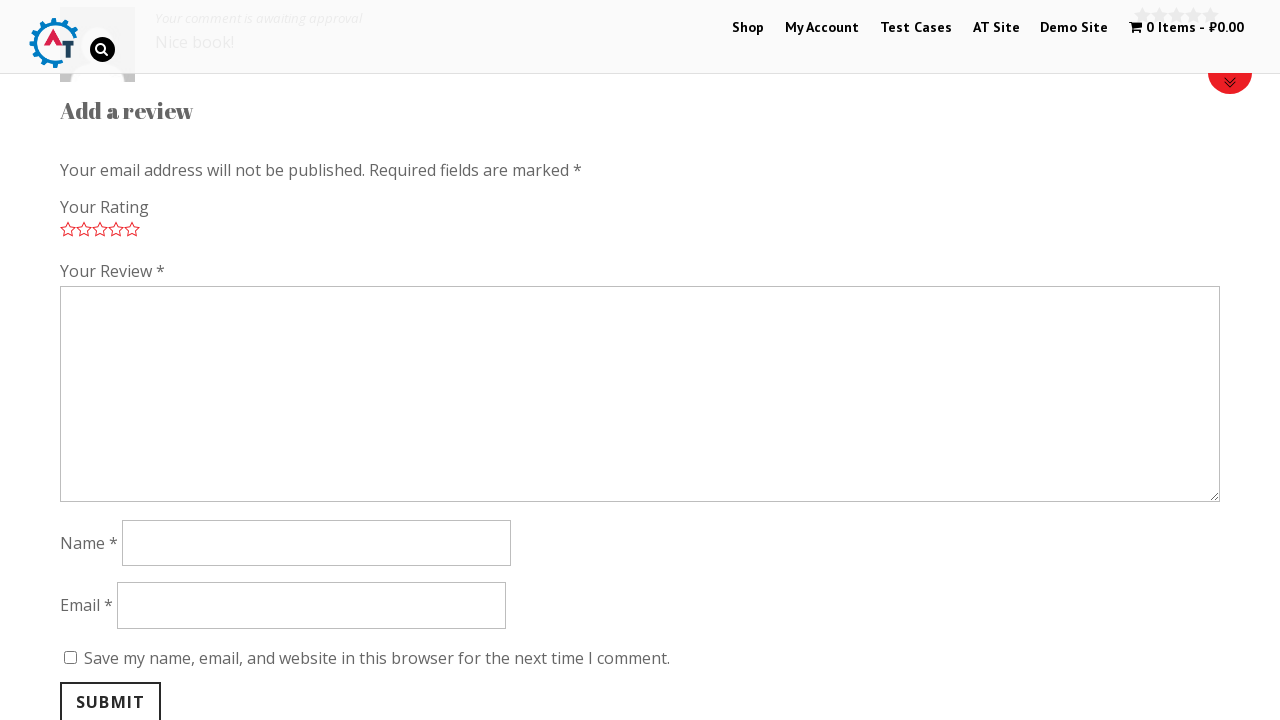